Demonstrates drag and drop action by dragging element A to element B on a drag-and-drop demo page

Starting URL: https://crossbrowsertesting.github.io/drag-and-drop

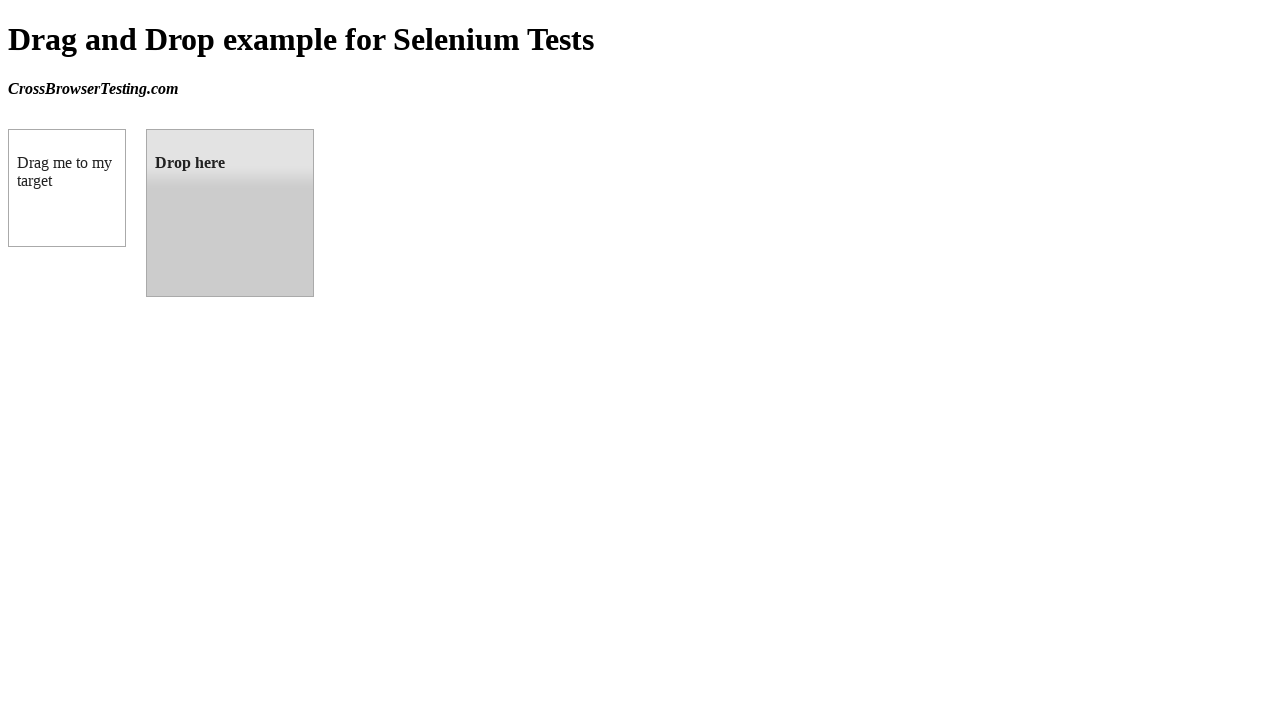

Navigated to drag-and-drop demo page
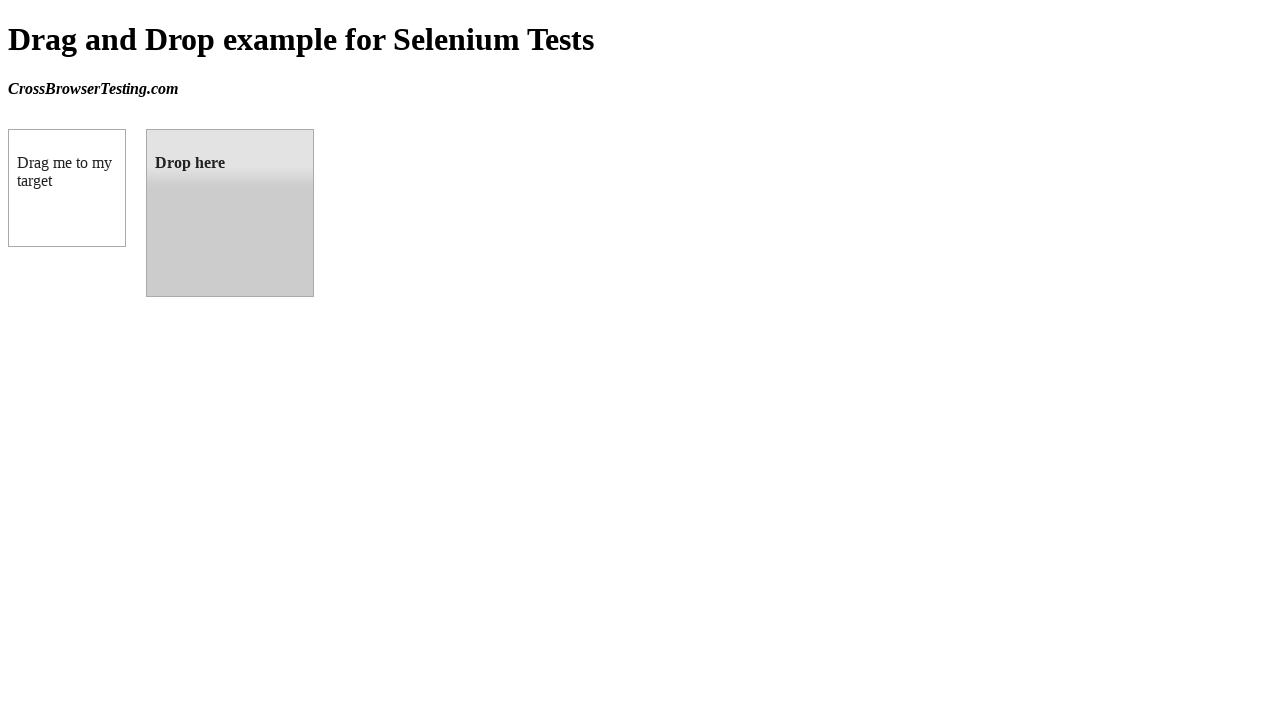

Located source element (draggable)
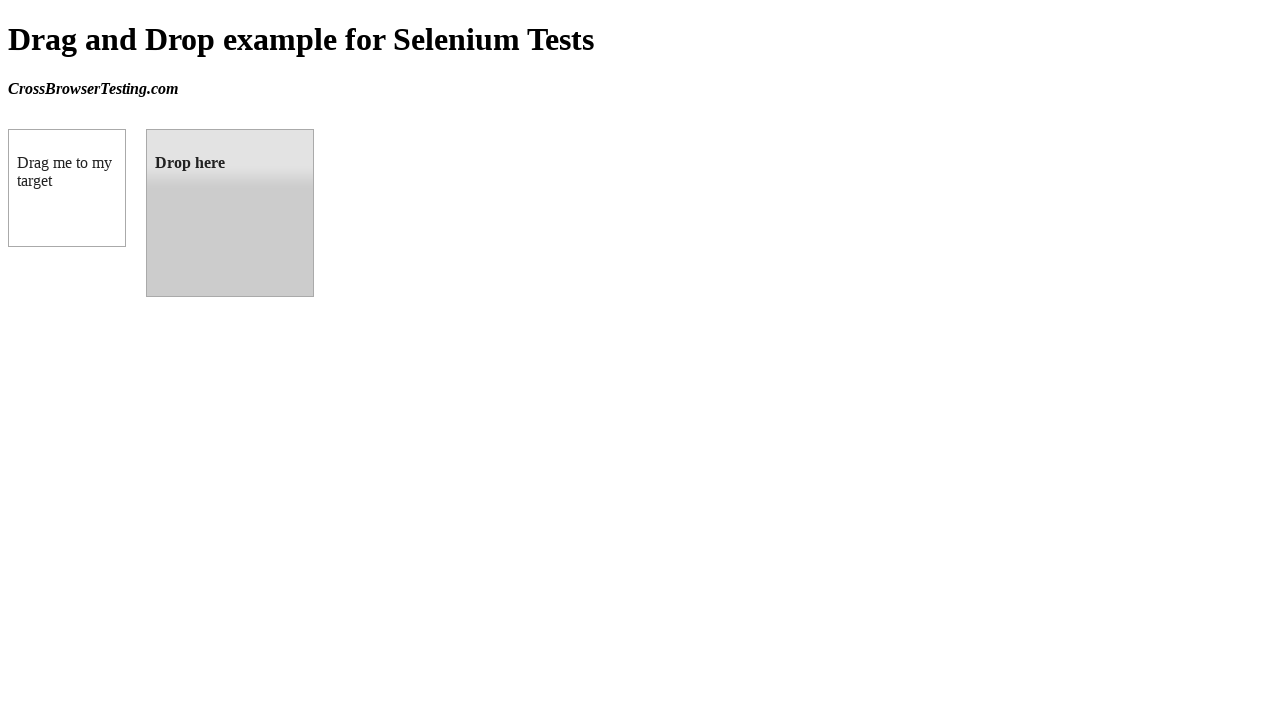

Located target element (droppable)
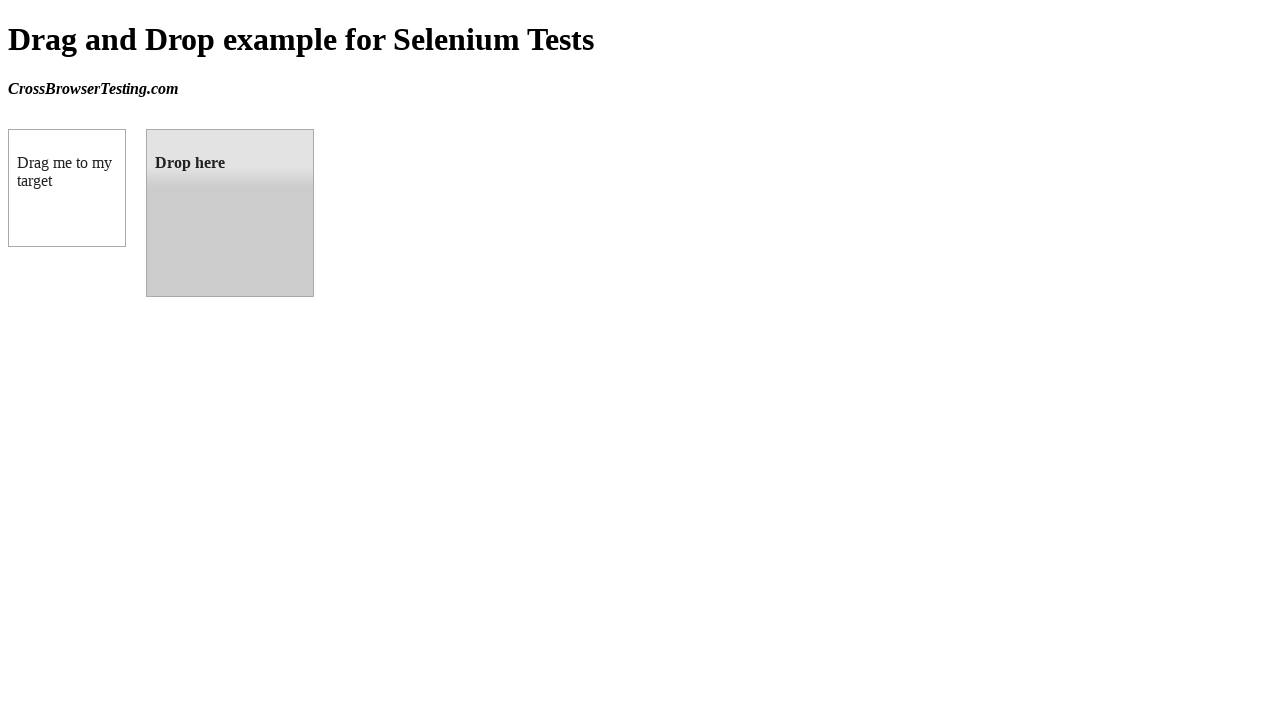

Dragged element A to element B at (230, 213)
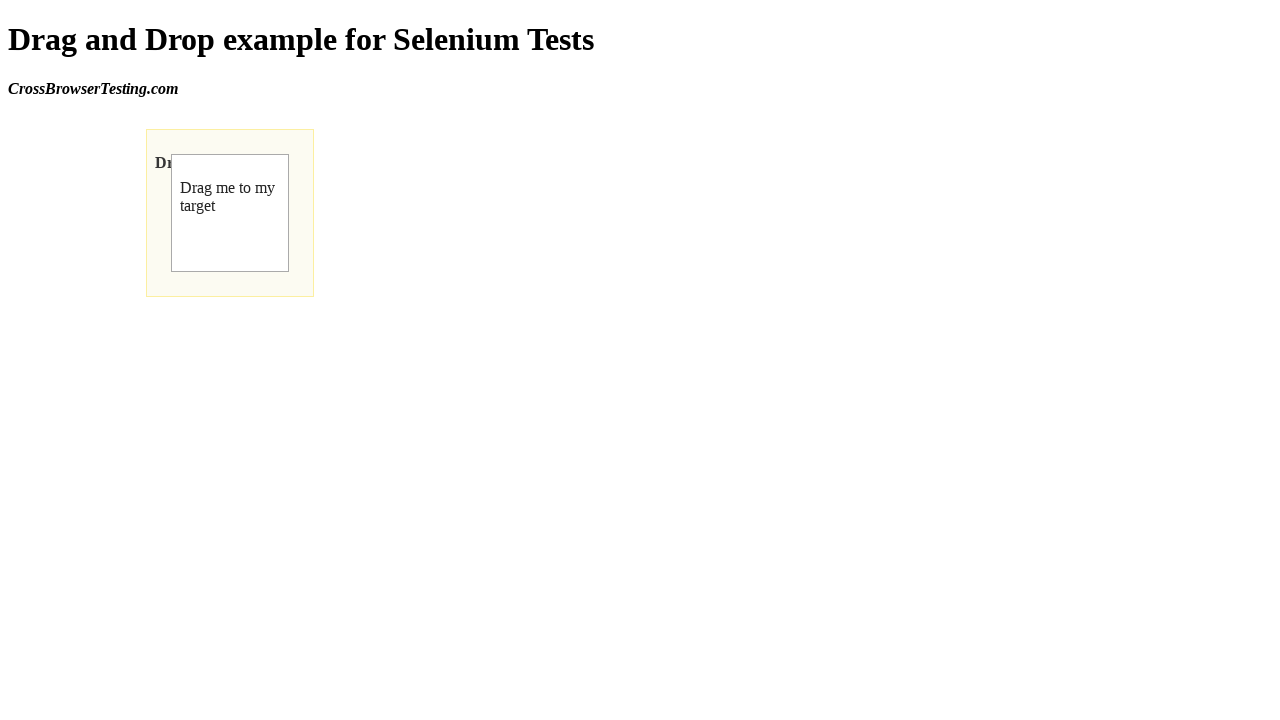

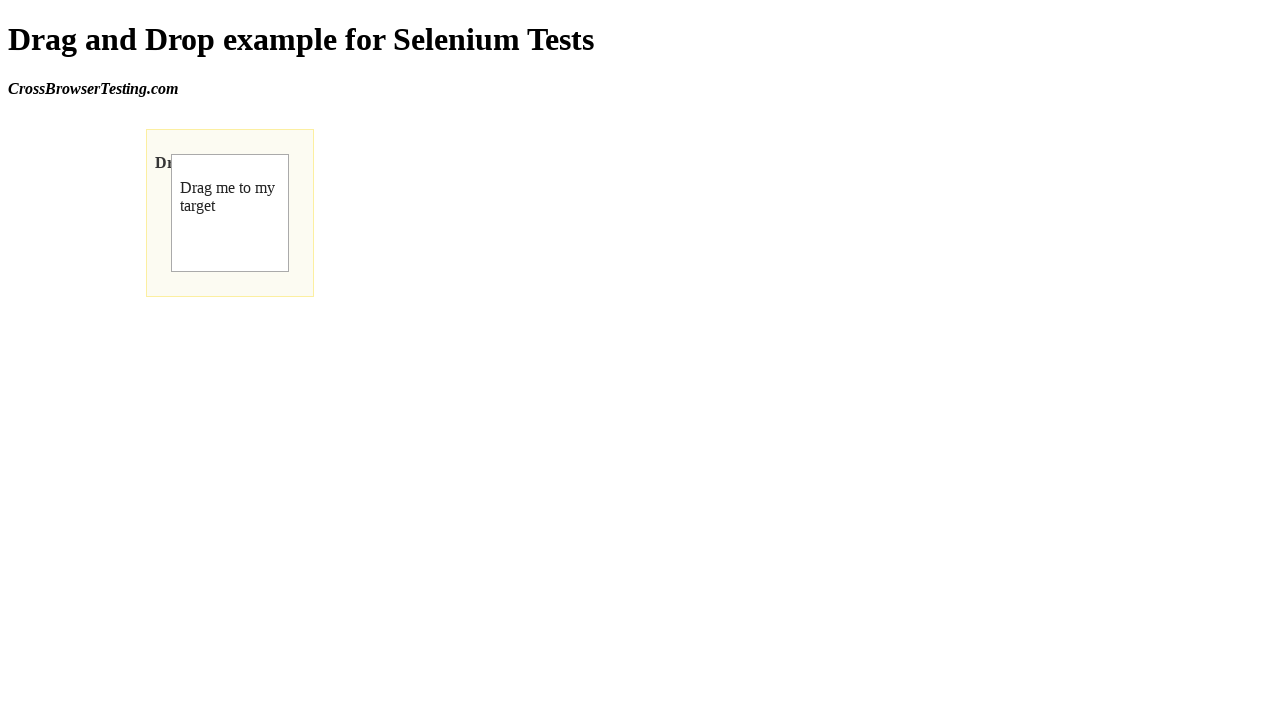